Tests drag and drop functionality by dragging a source element and dropping it onto a target element on a practice website

Starting URL: https://www.leafground.com/drag.xhtml

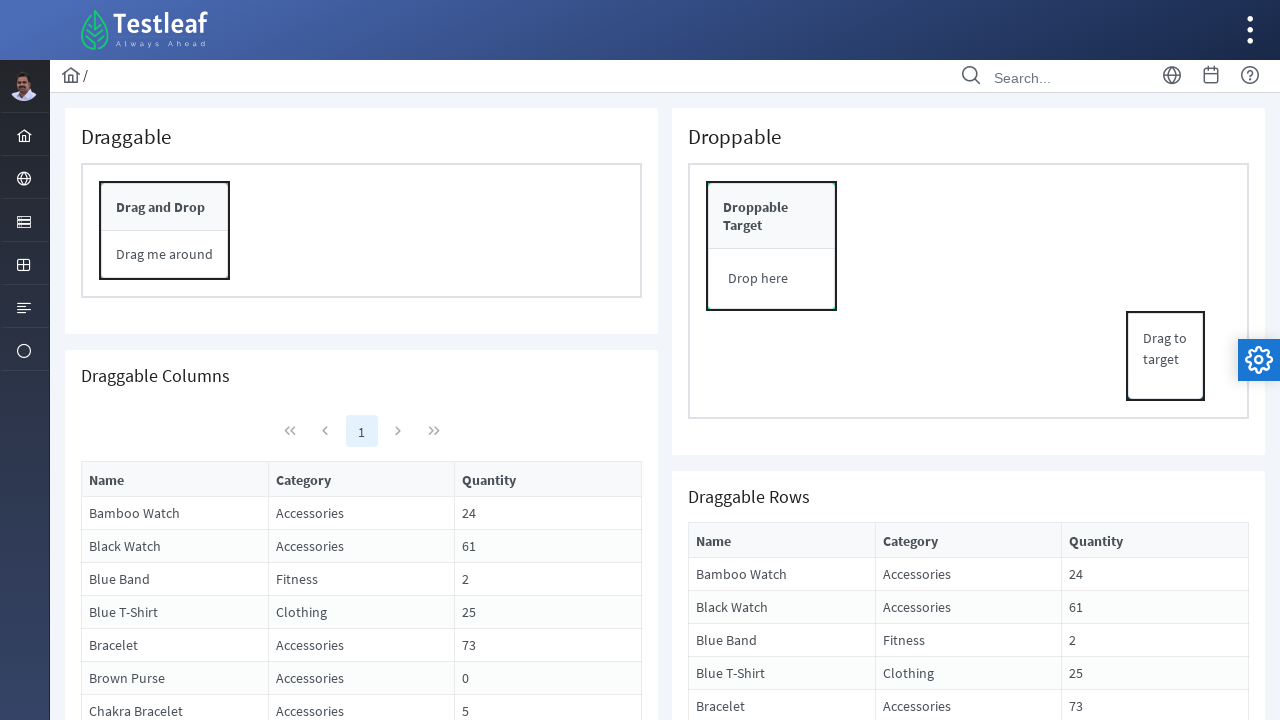

Located source element for drag operation
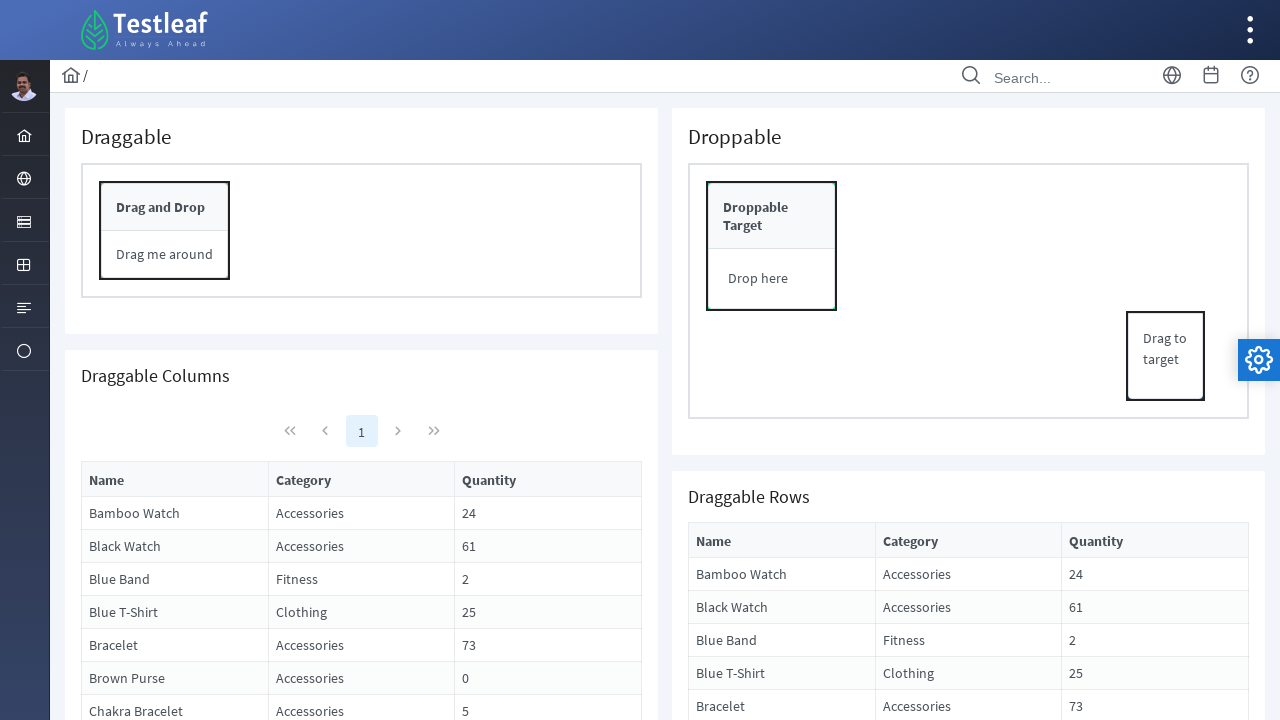

Located target element for drop operation
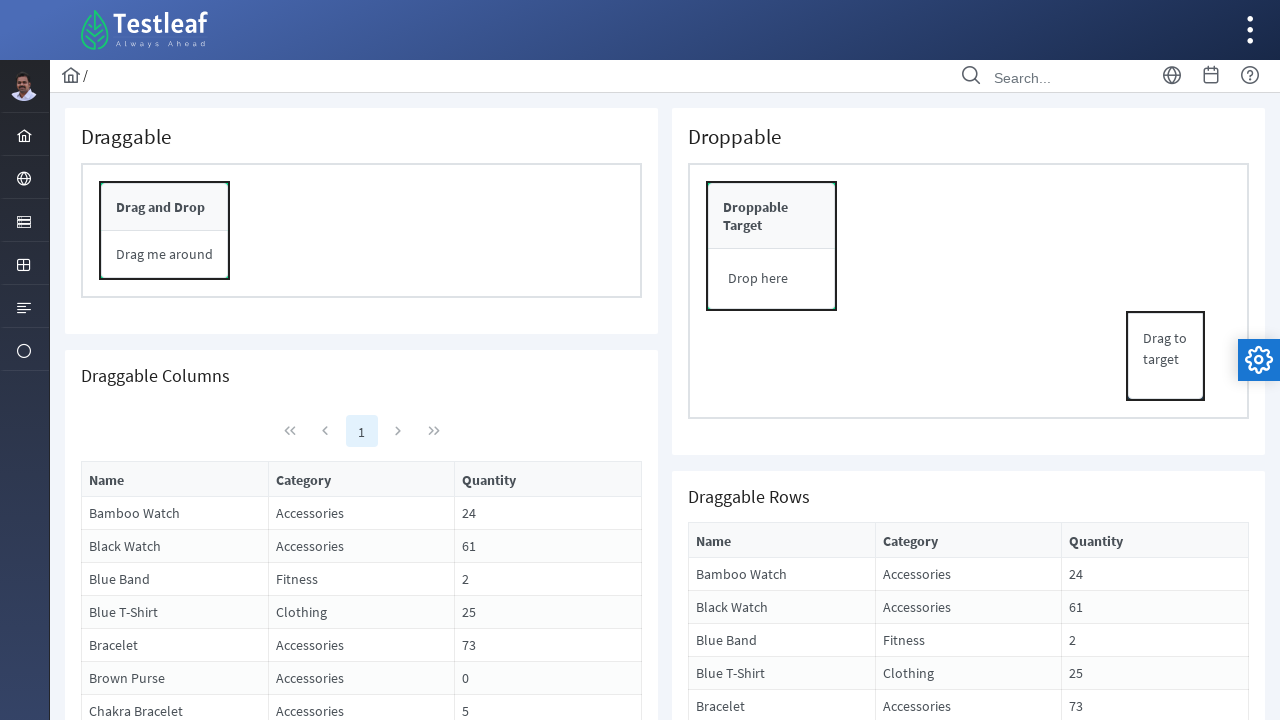

Dragged source element and dropped it onto target element at (772, 279)
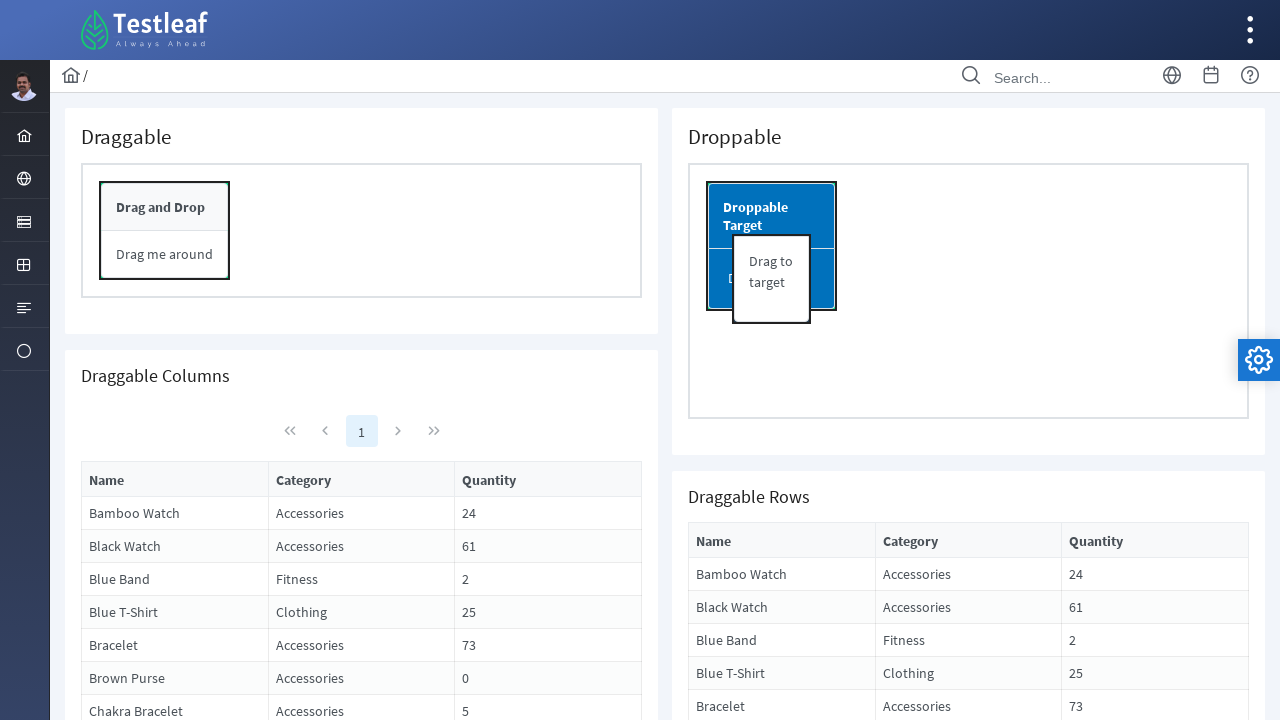

Waited 500ms for drop operation to complete
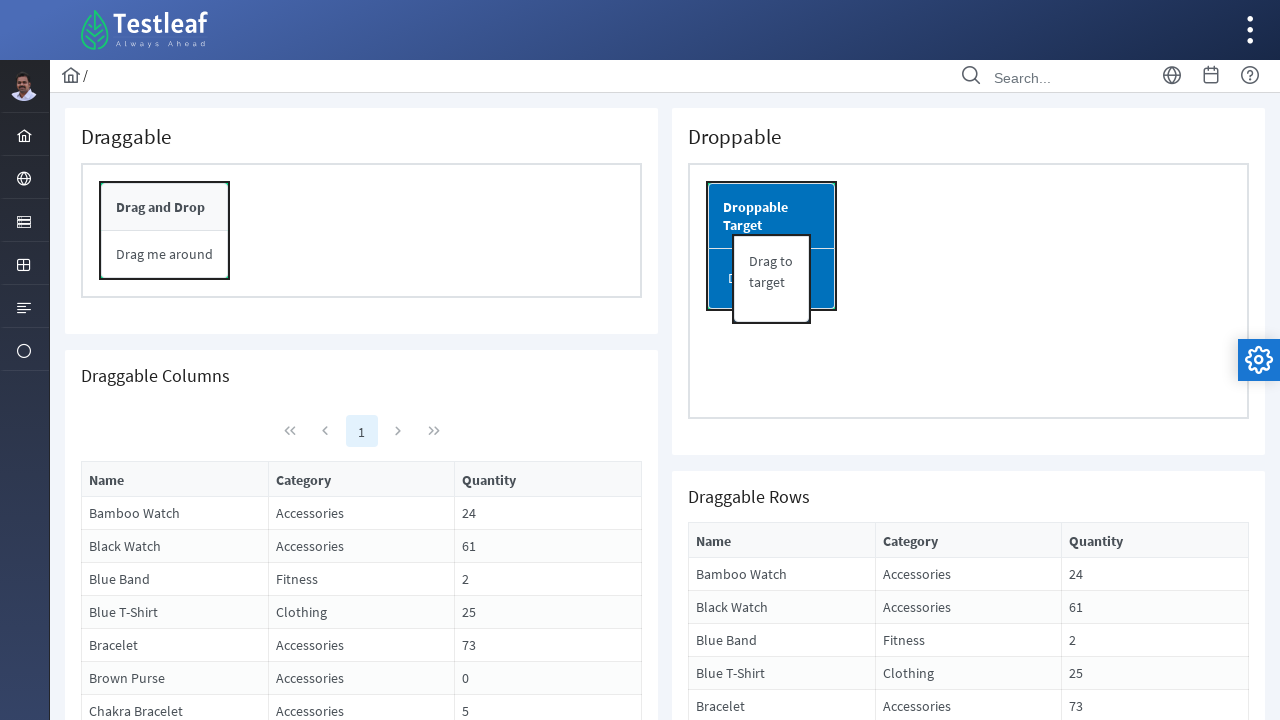

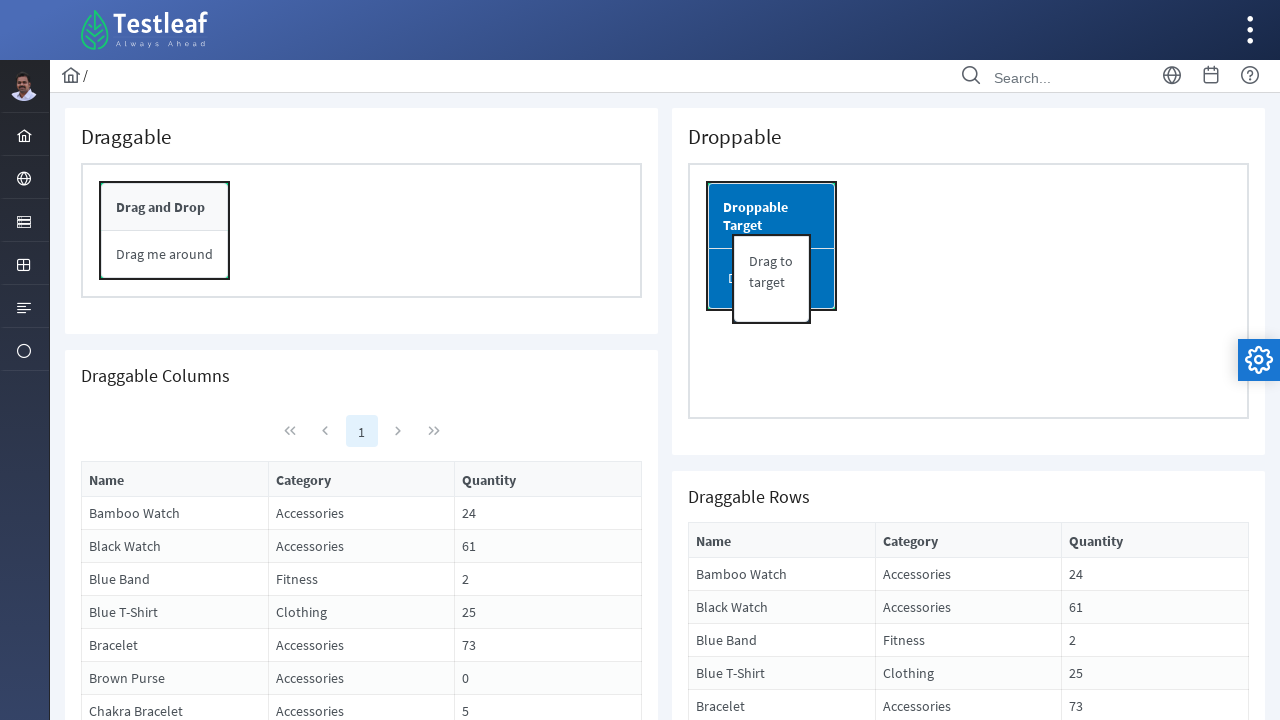